Tests responsive design by changing viewport sizes to mobile, tablet, and desktop dimensions

Starting URL: https://filesearch.franzai.com

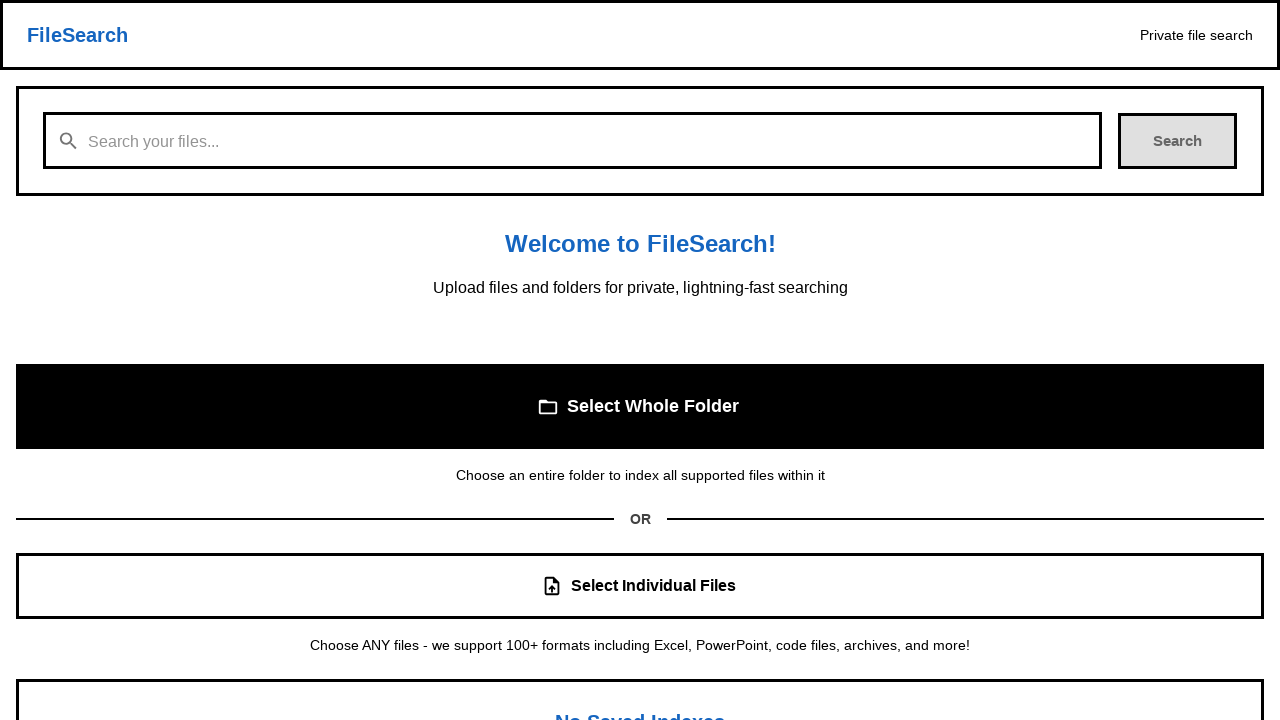

Navigated to https://filesearch.franzai.com
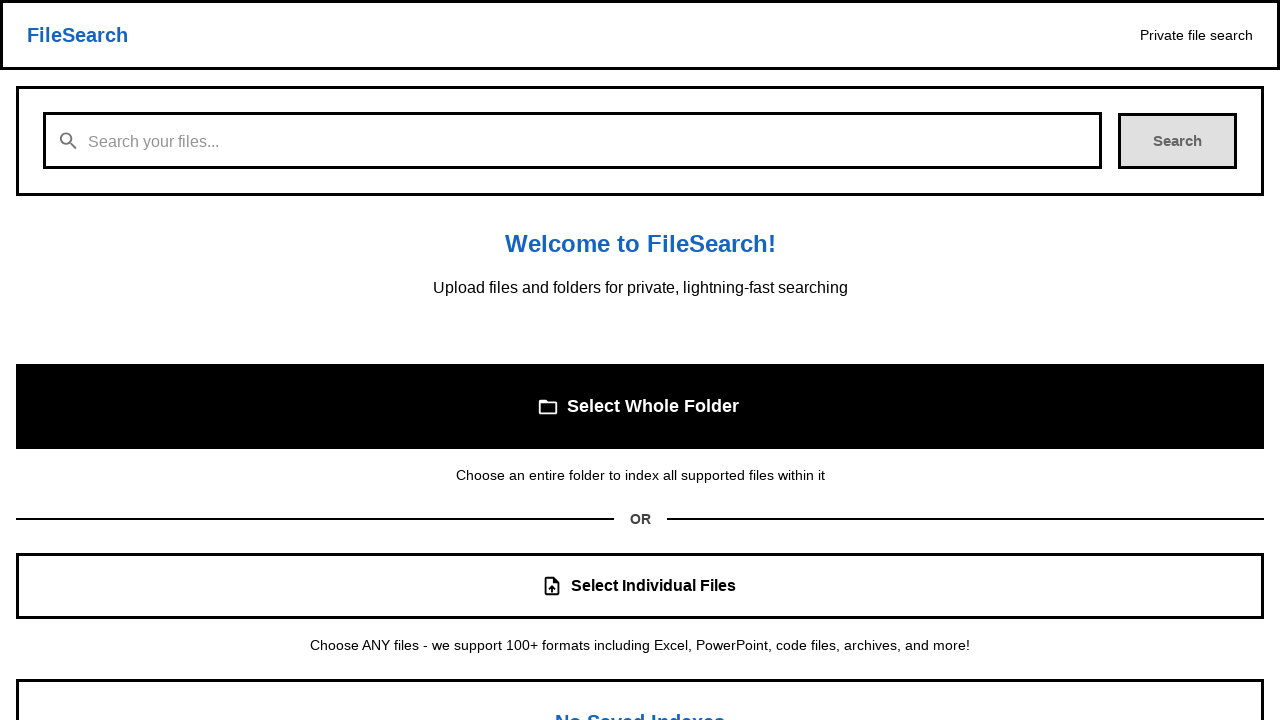

React app loaded - #root element found
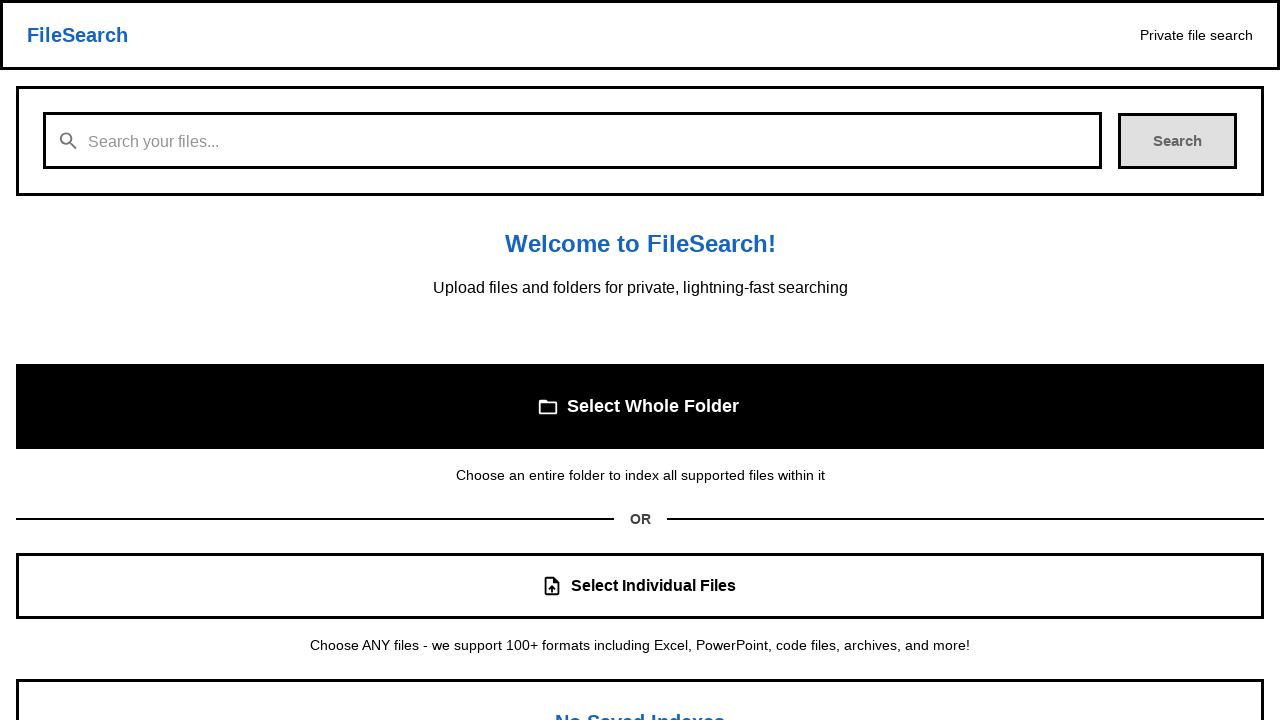

LocalSearch version text loaded
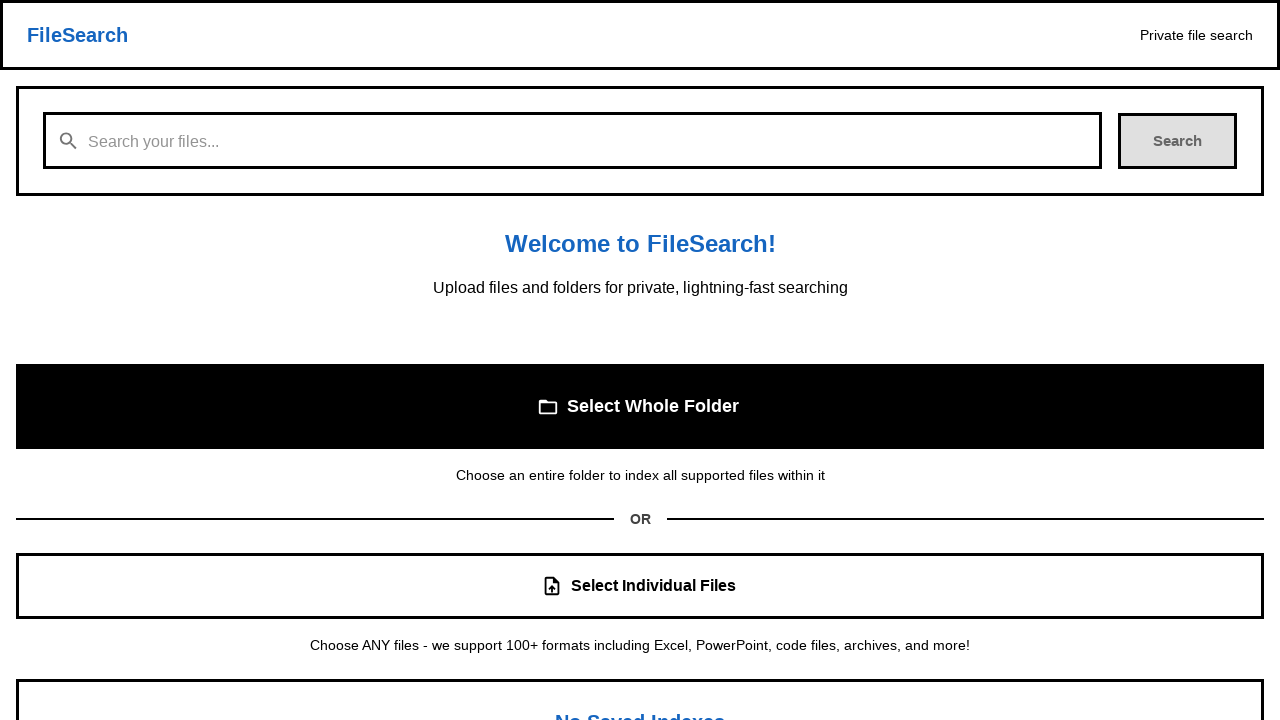

Set viewport to iPhone SE dimensions (320x568)
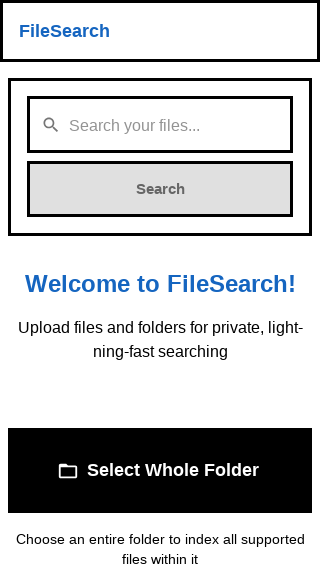

App responsive to iPhone SE viewport
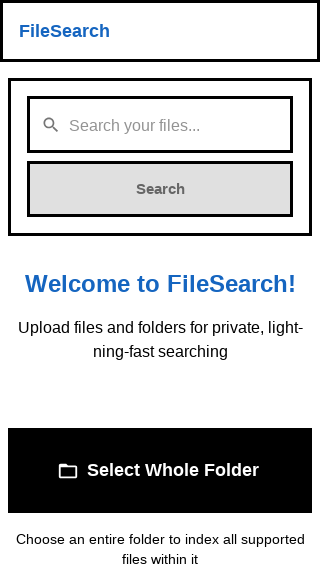

Set viewport to iPad dimensions (768x1024)
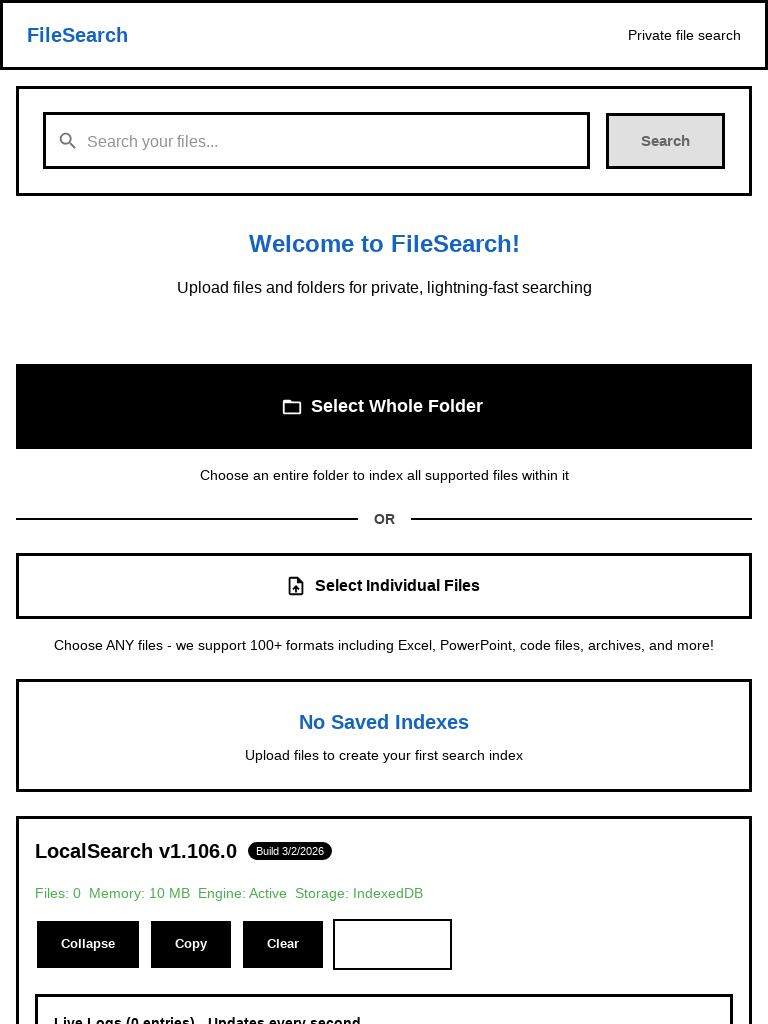

App responsive to iPad viewport
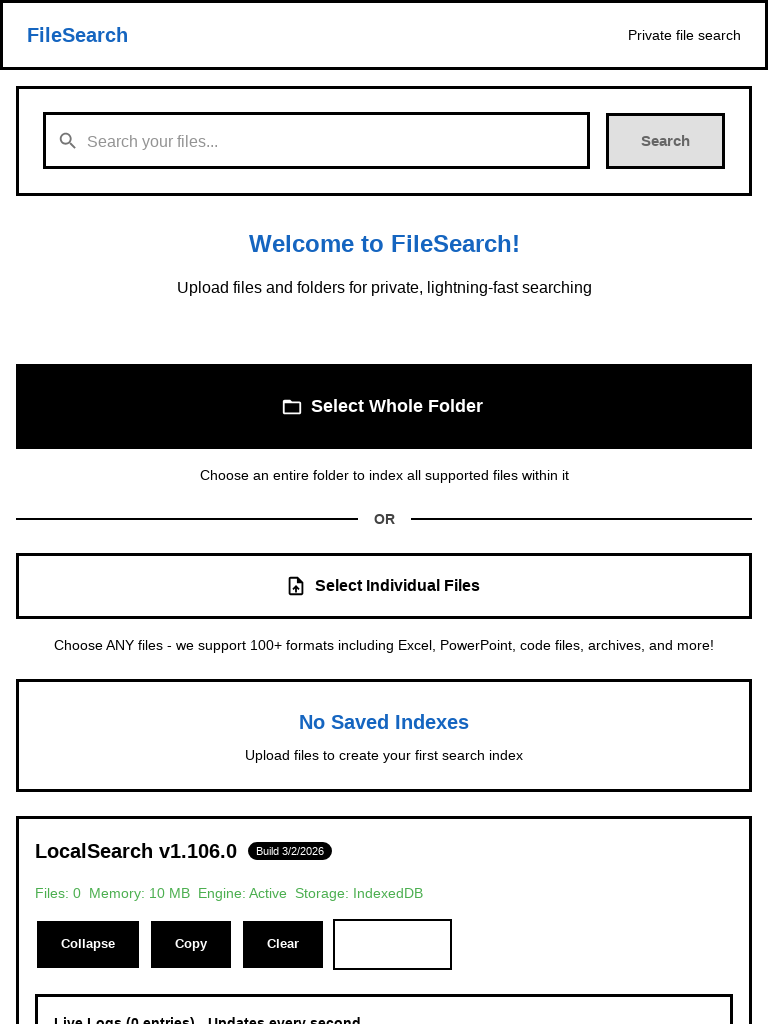

Set viewport to Desktop dimensions (1920x1080)
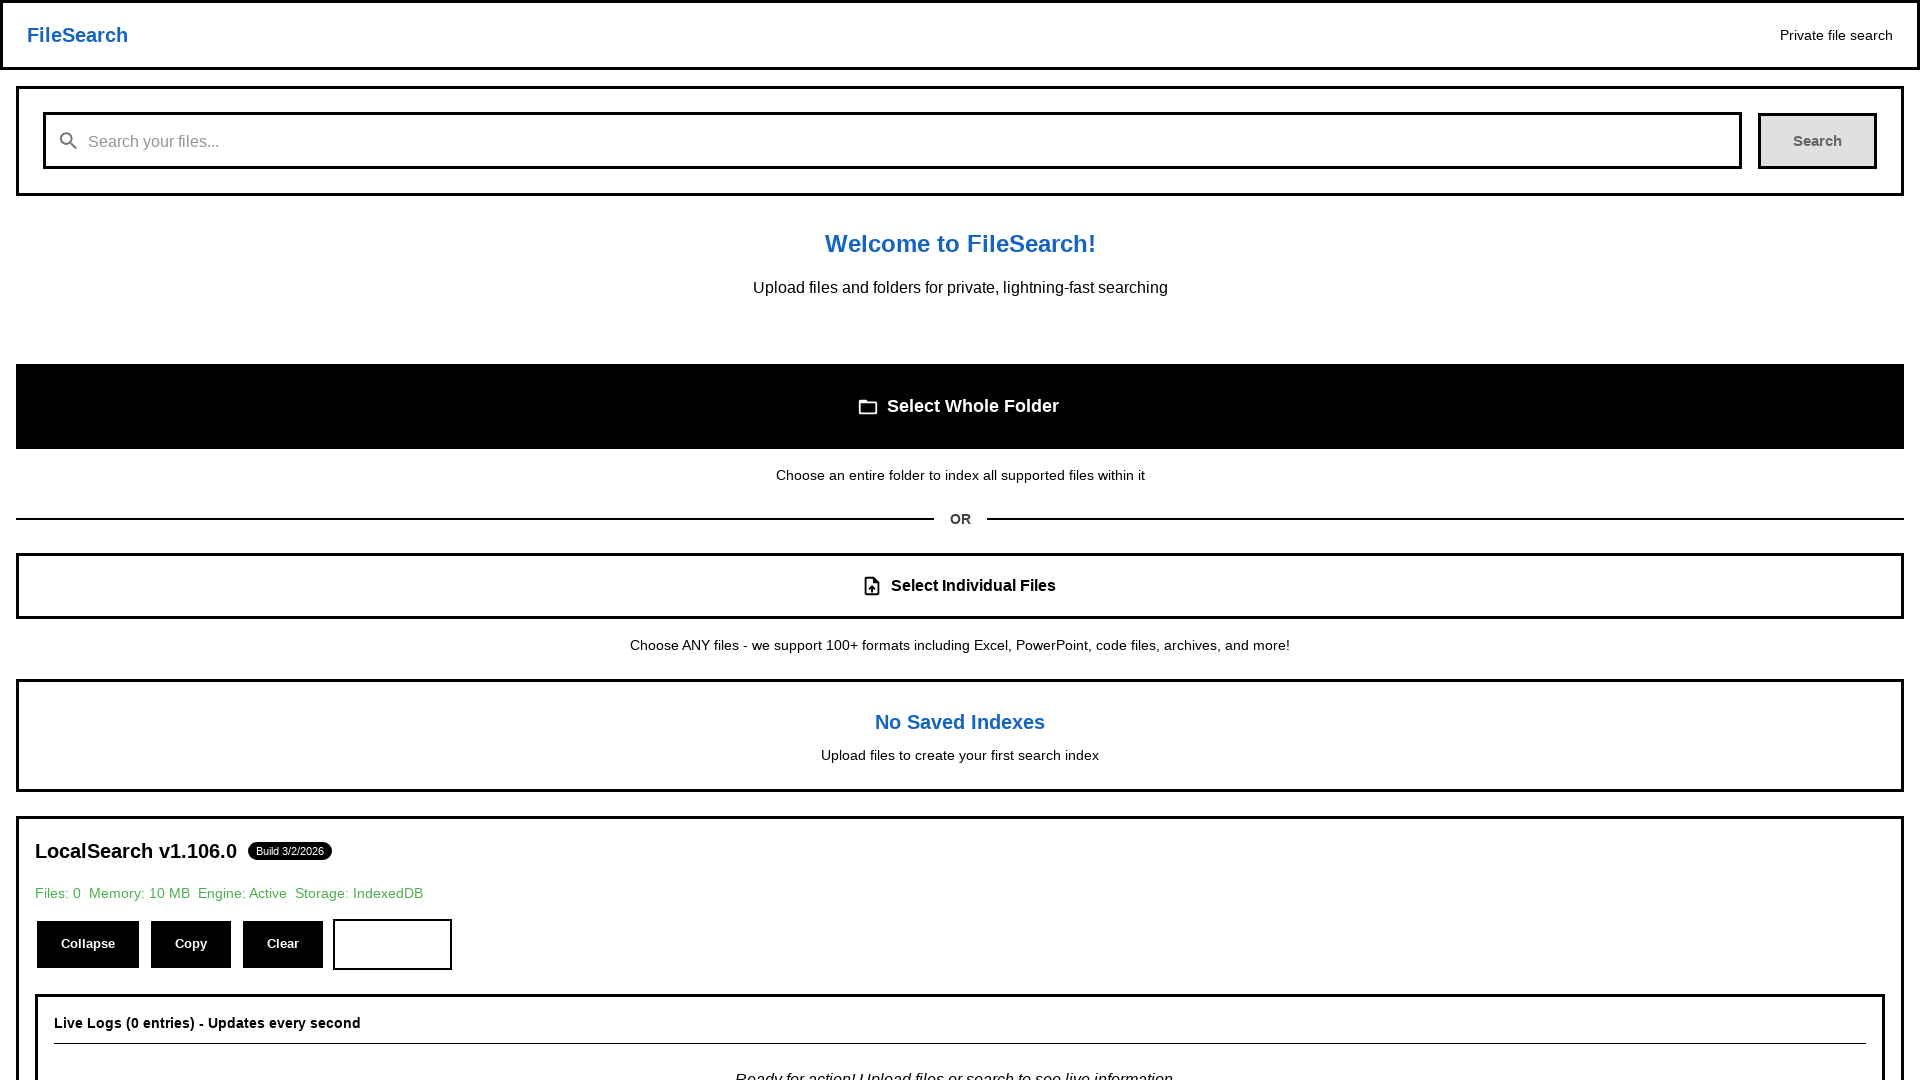

App responsive to Desktop viewport
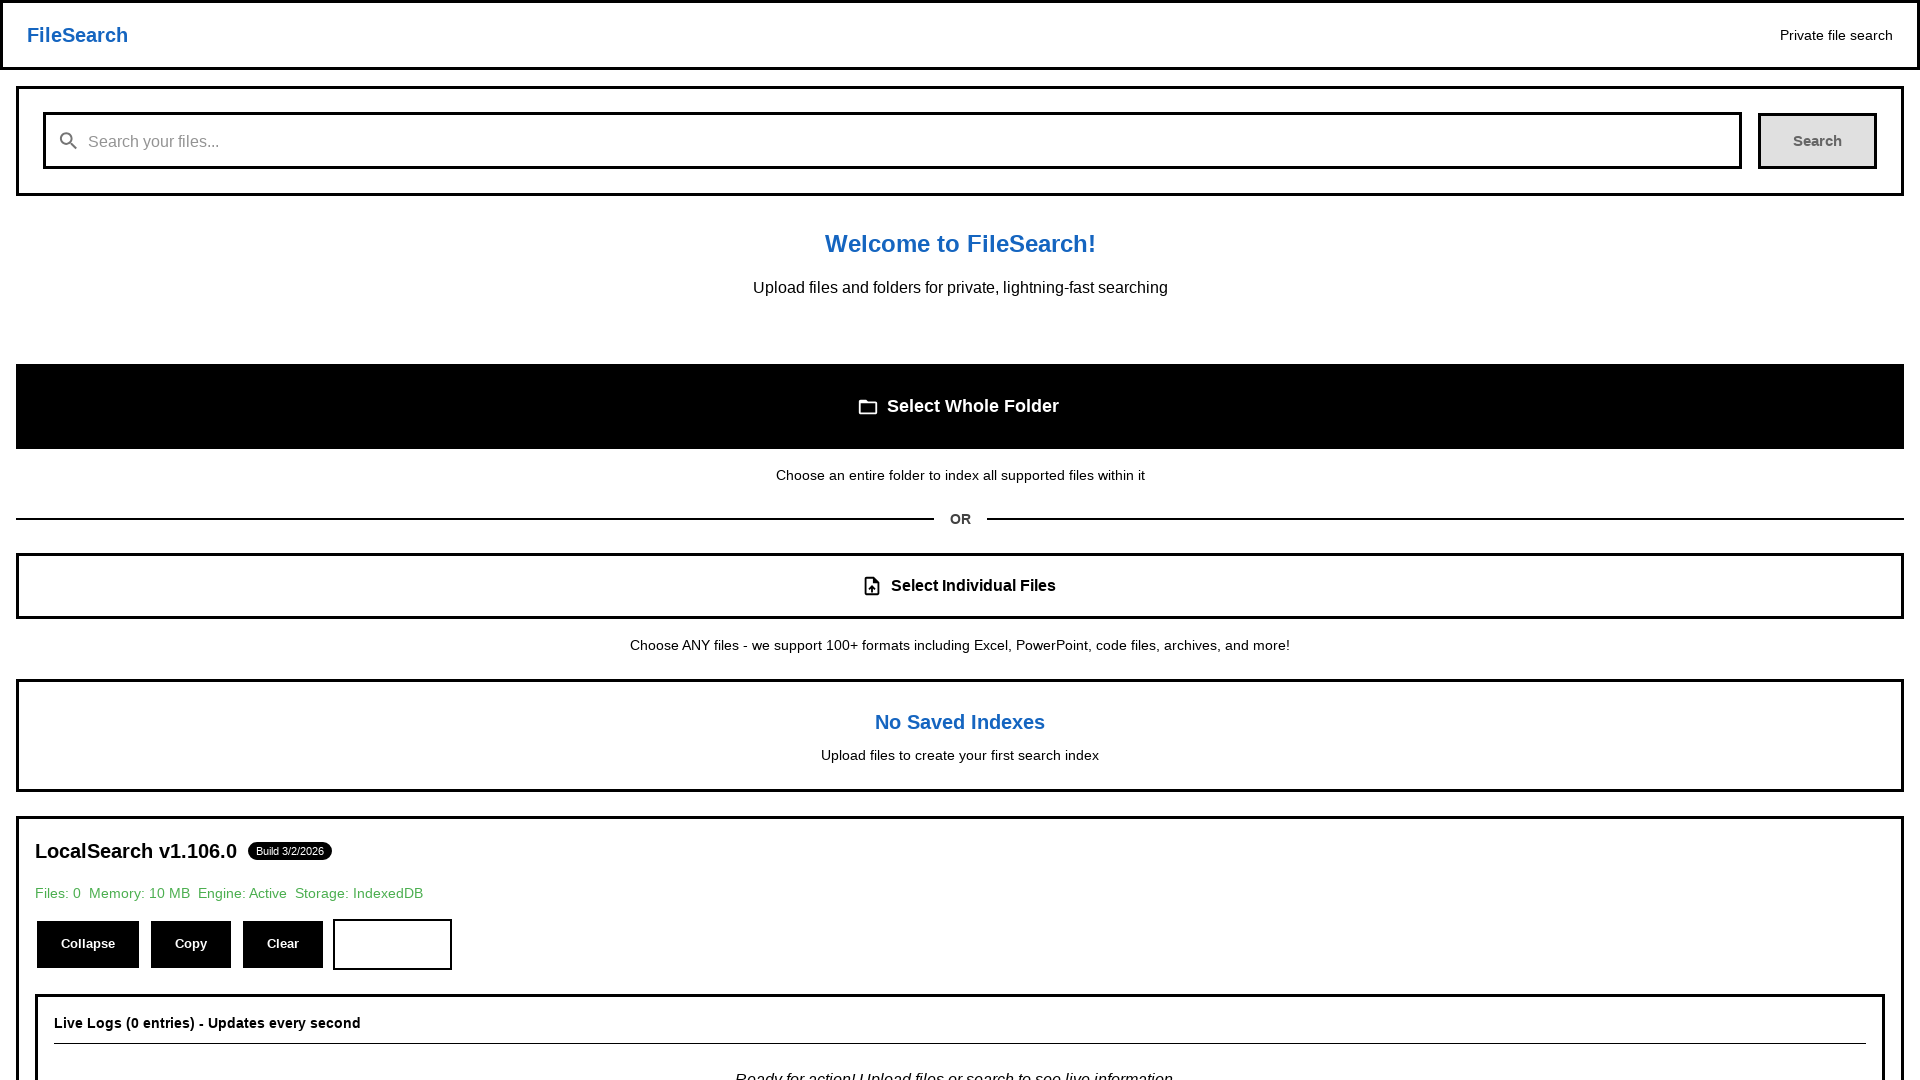

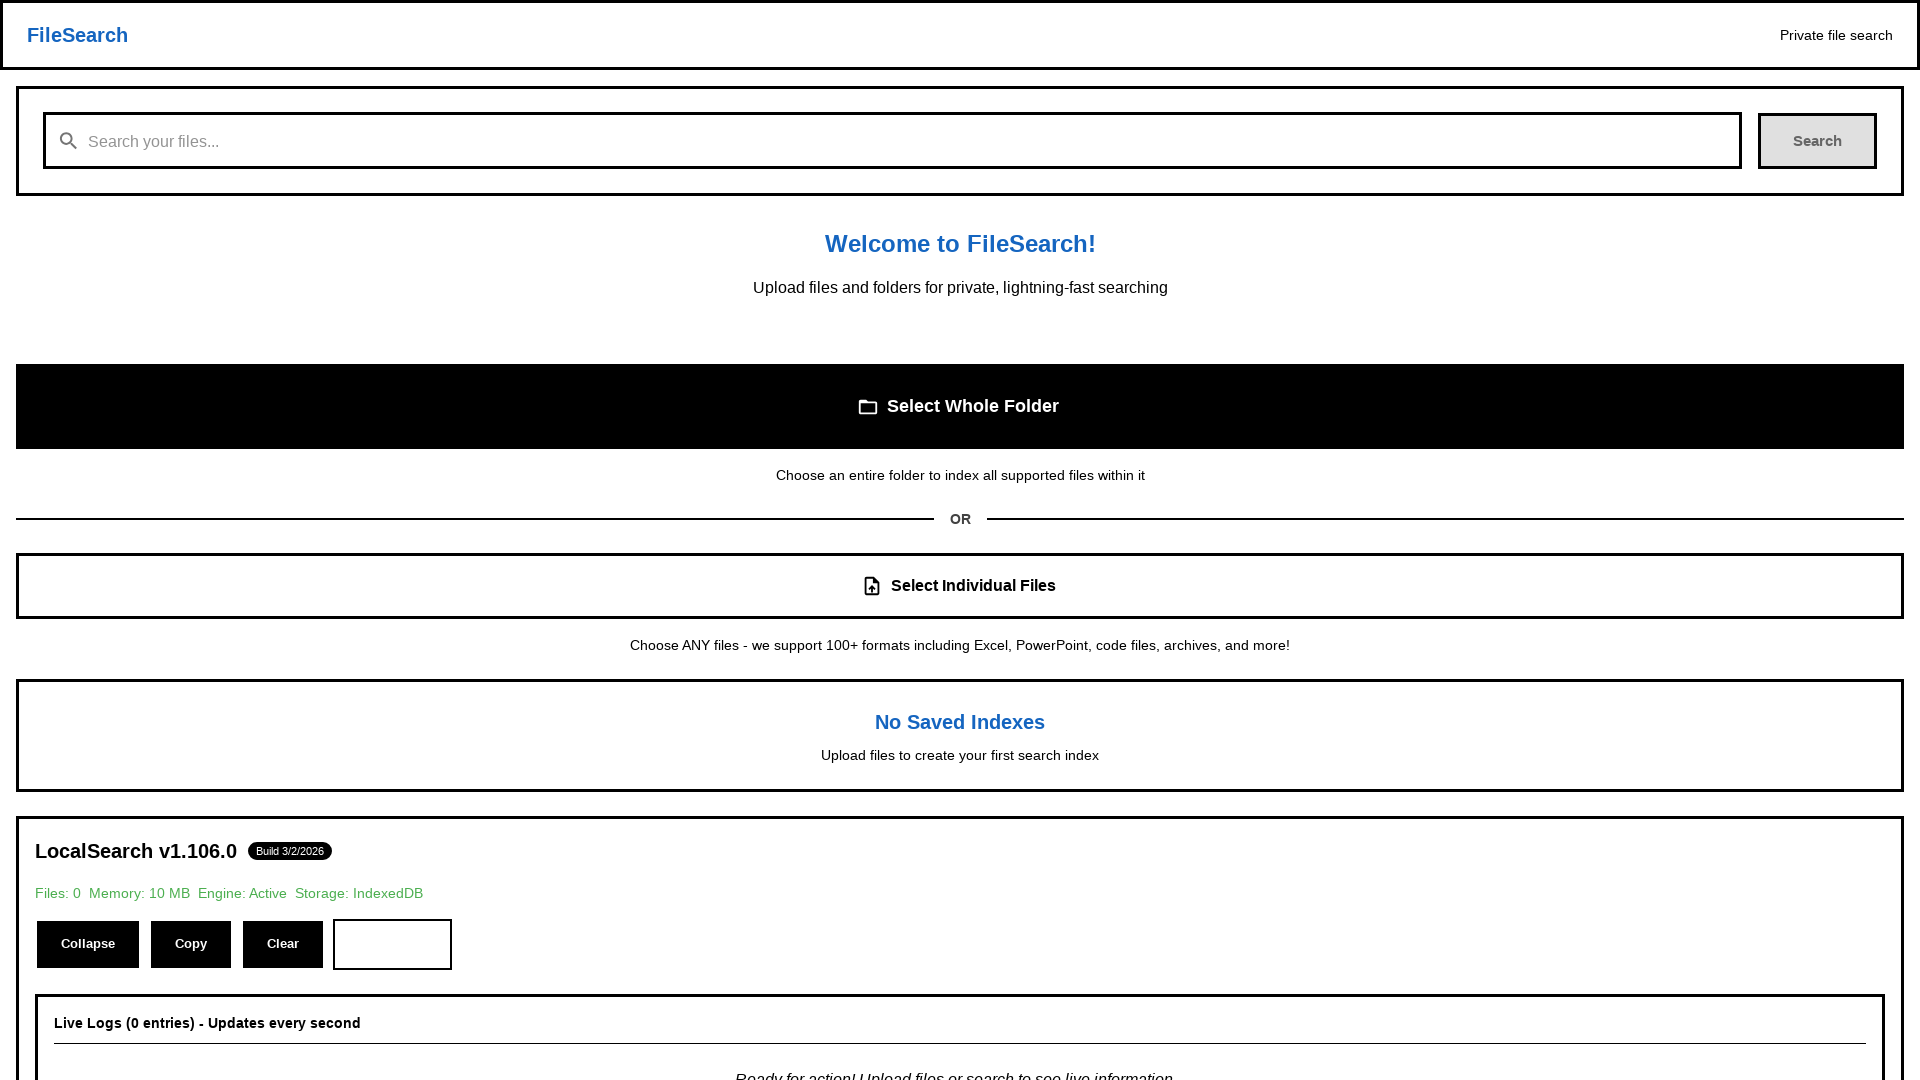